Waits for a price to reach $100, clicks a button to reveal a math problem, solves it using a calculation function, and submits the answer

Starting URL: http://suninjuly.github.io/explicit_wait2.html

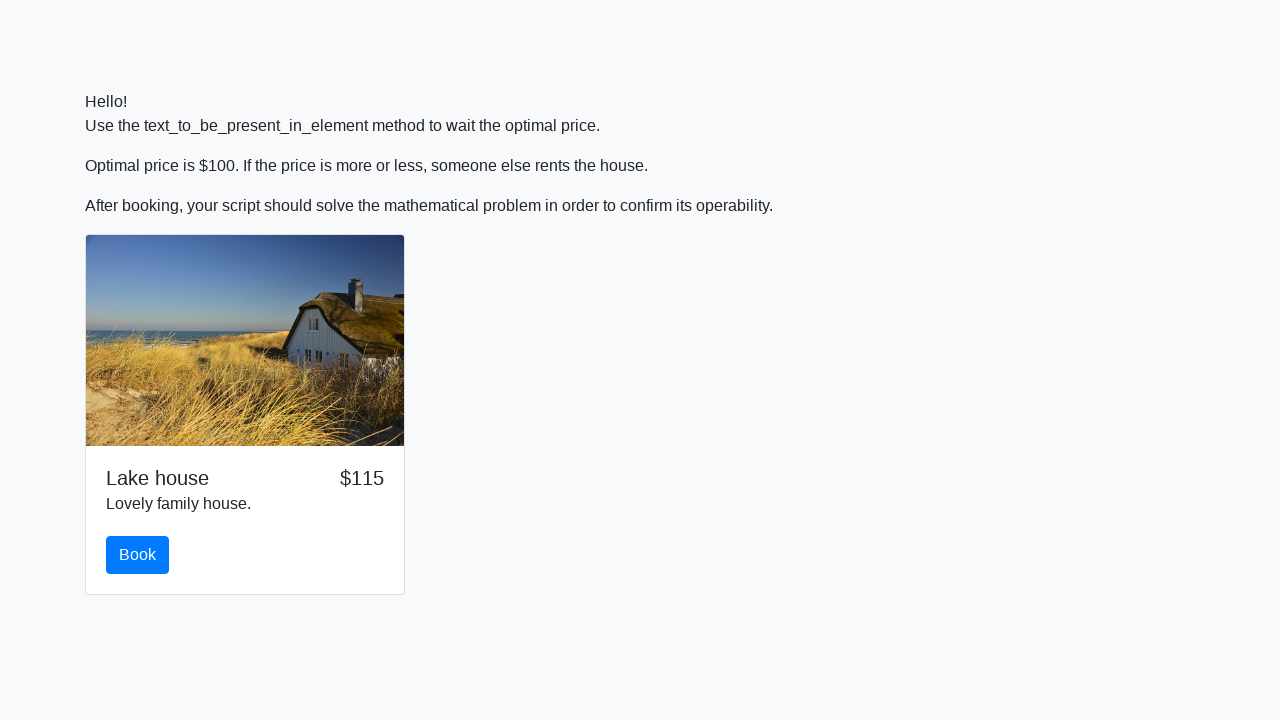

Waited for price to reach $100
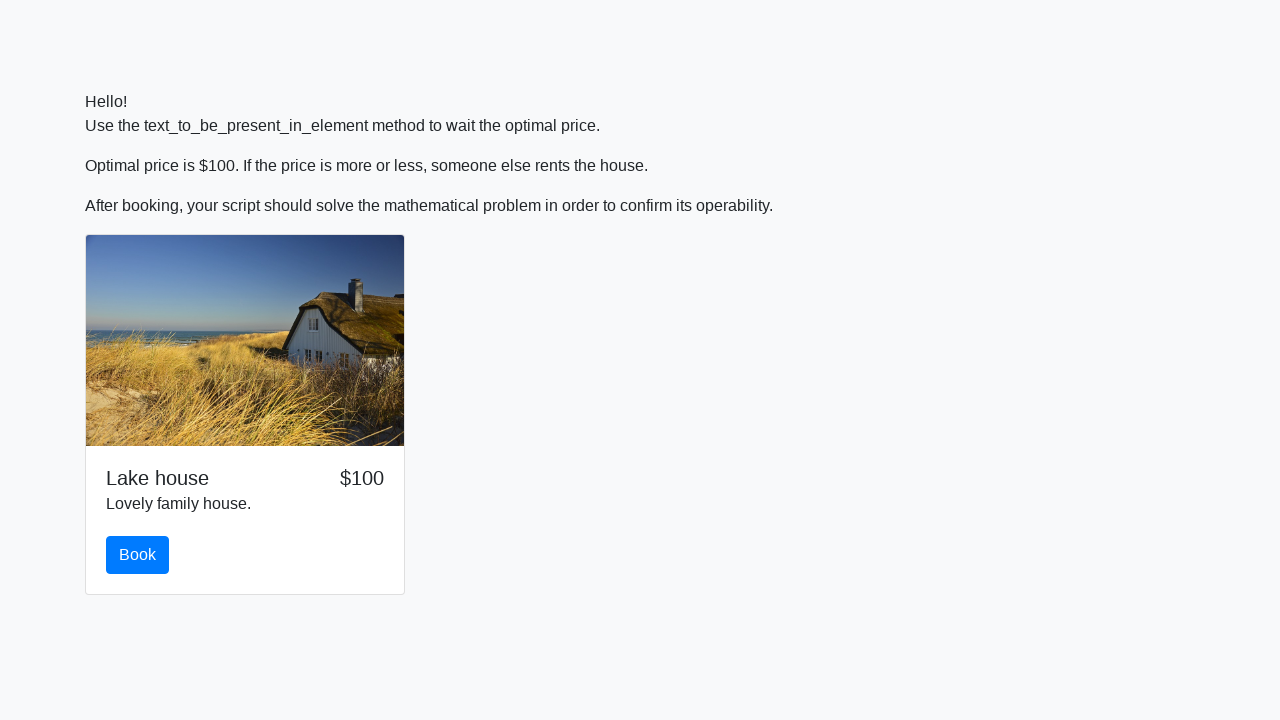

Clicked the book button to reveal math problem at (138, 555) on button.btn
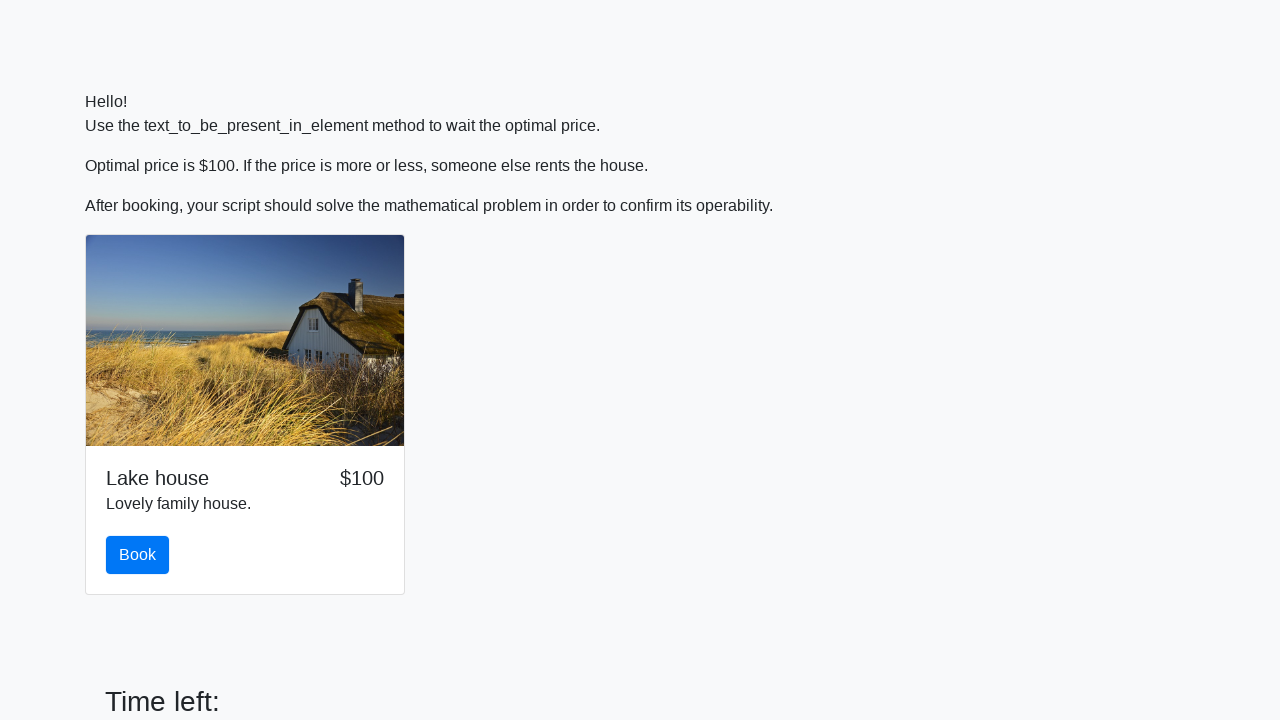

Retrieved the input value for calculation
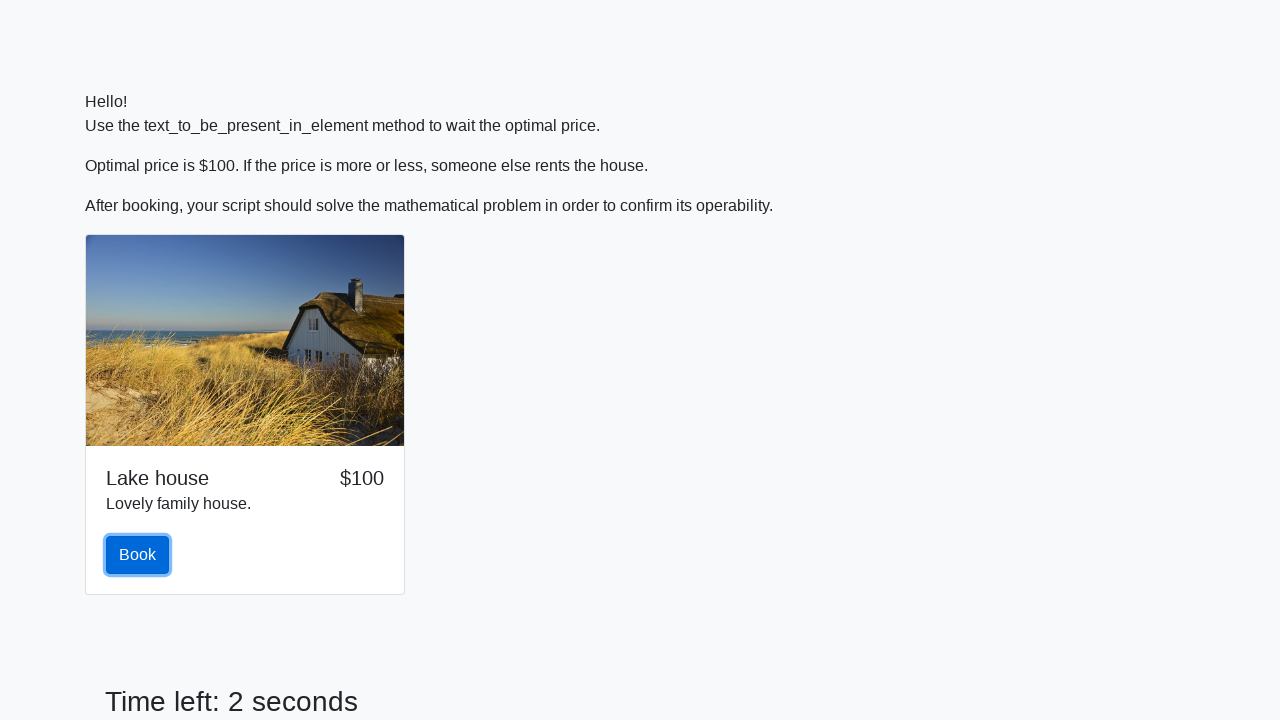

Calculated the answer: 1.8339584392890727
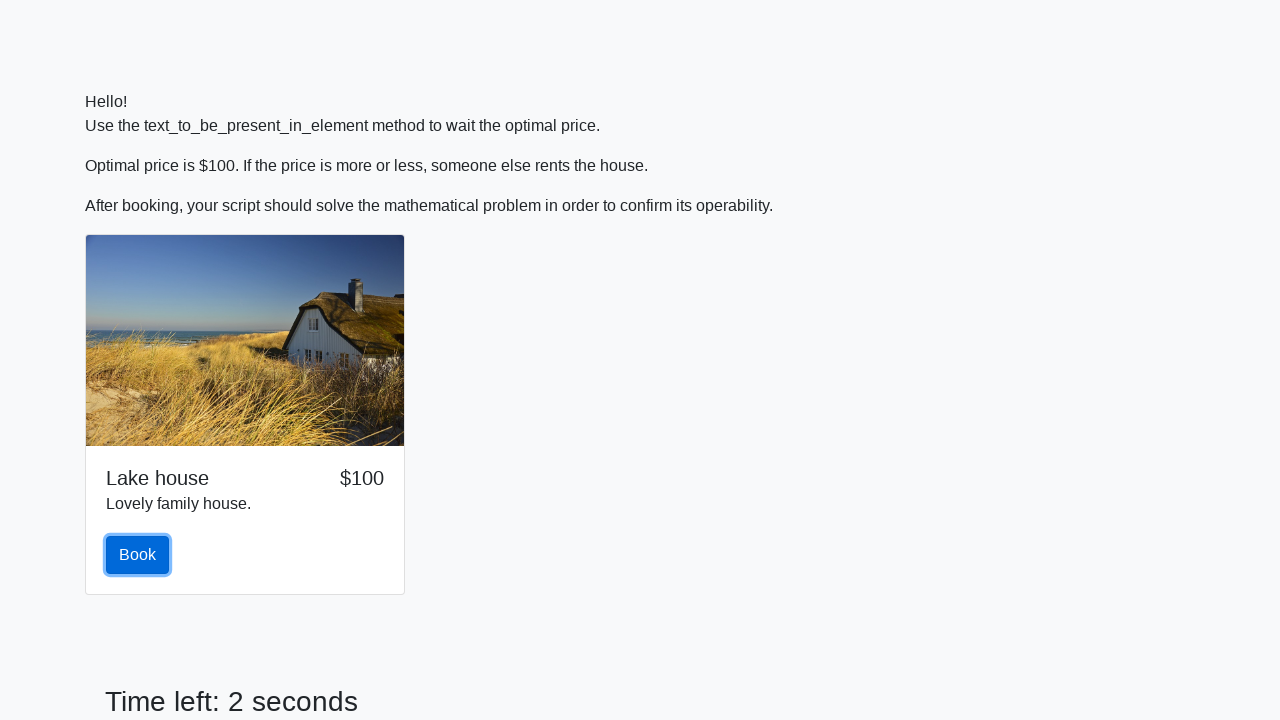

Filled in the calculated answer on #answer
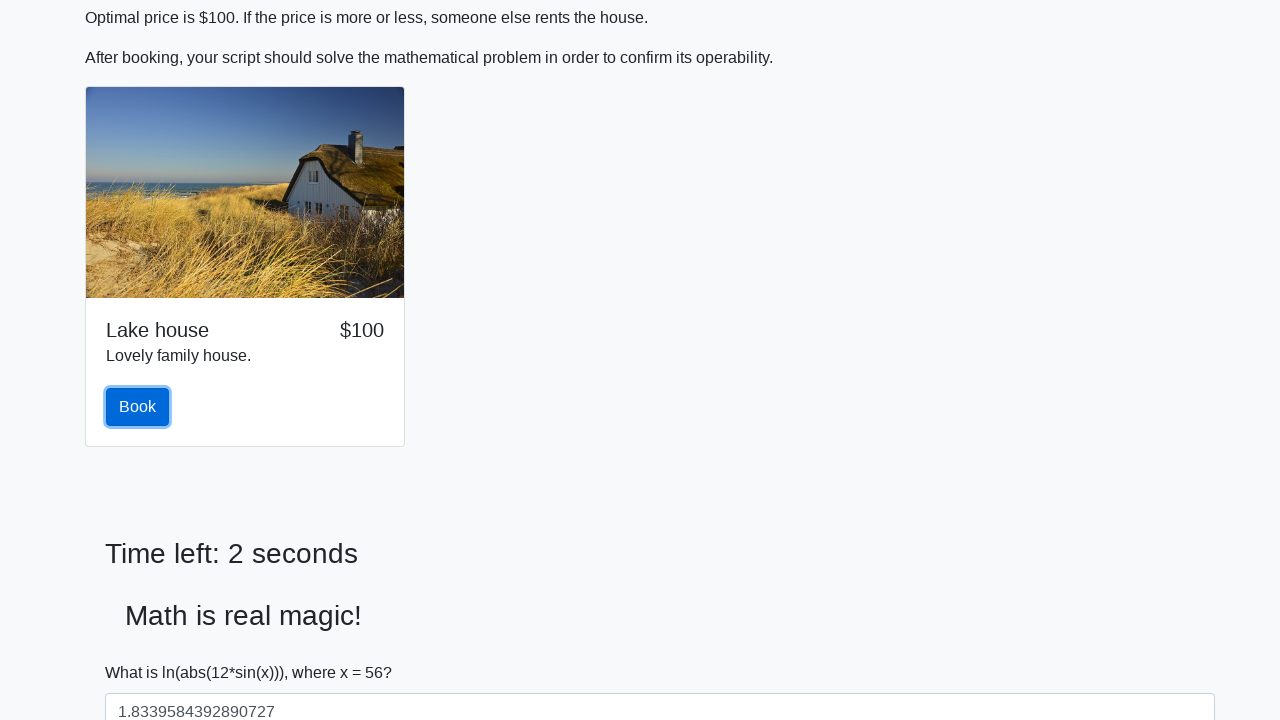

Clicked the solve button to submit answer at (143, 651) on #solve
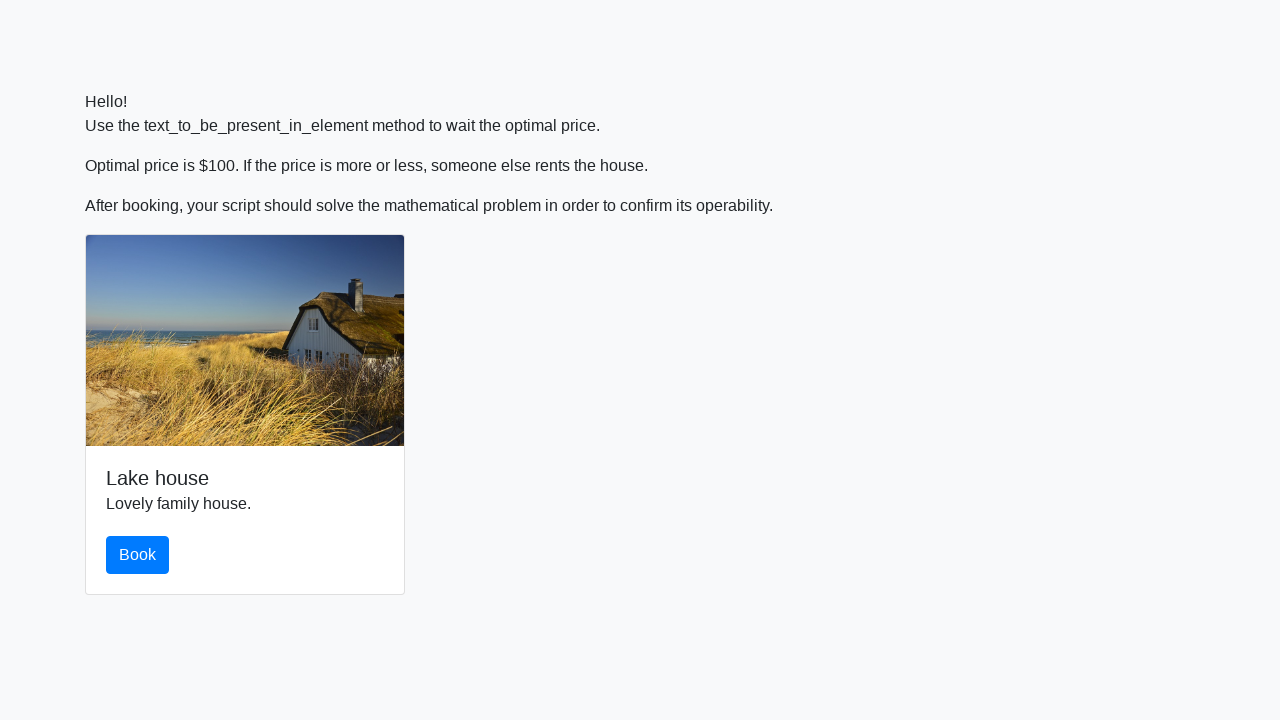

Alert dialog accepted
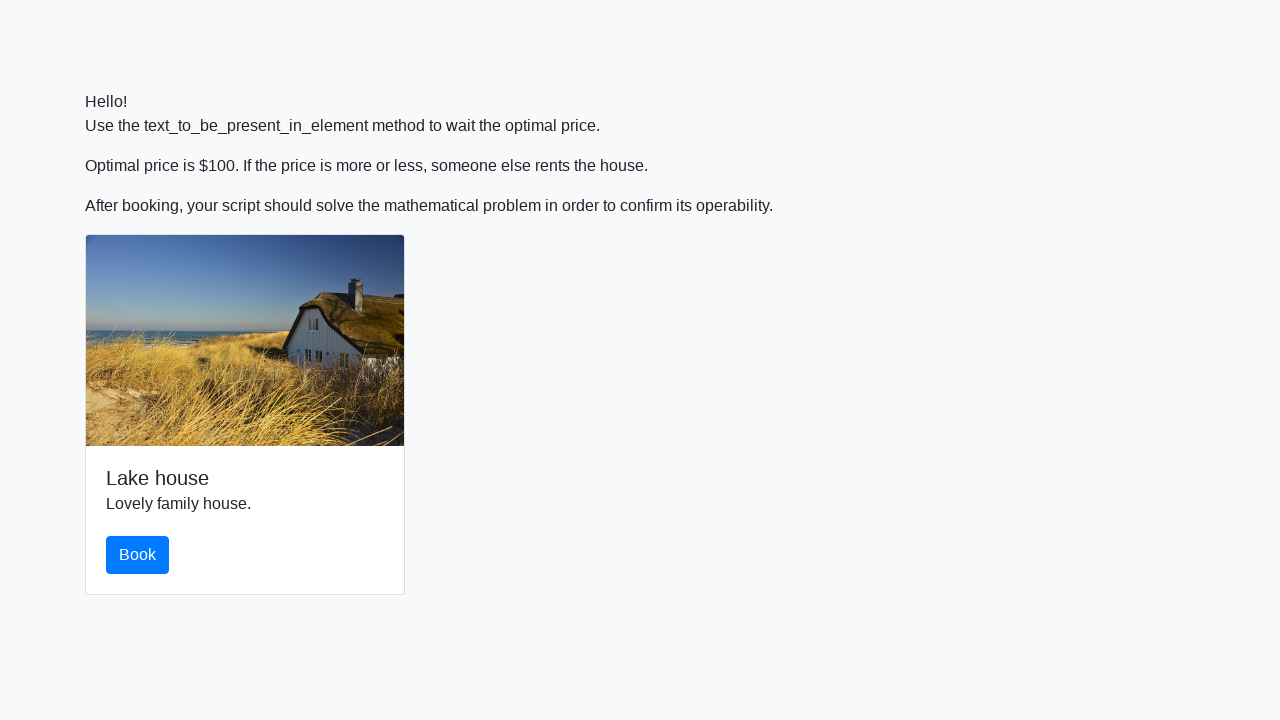

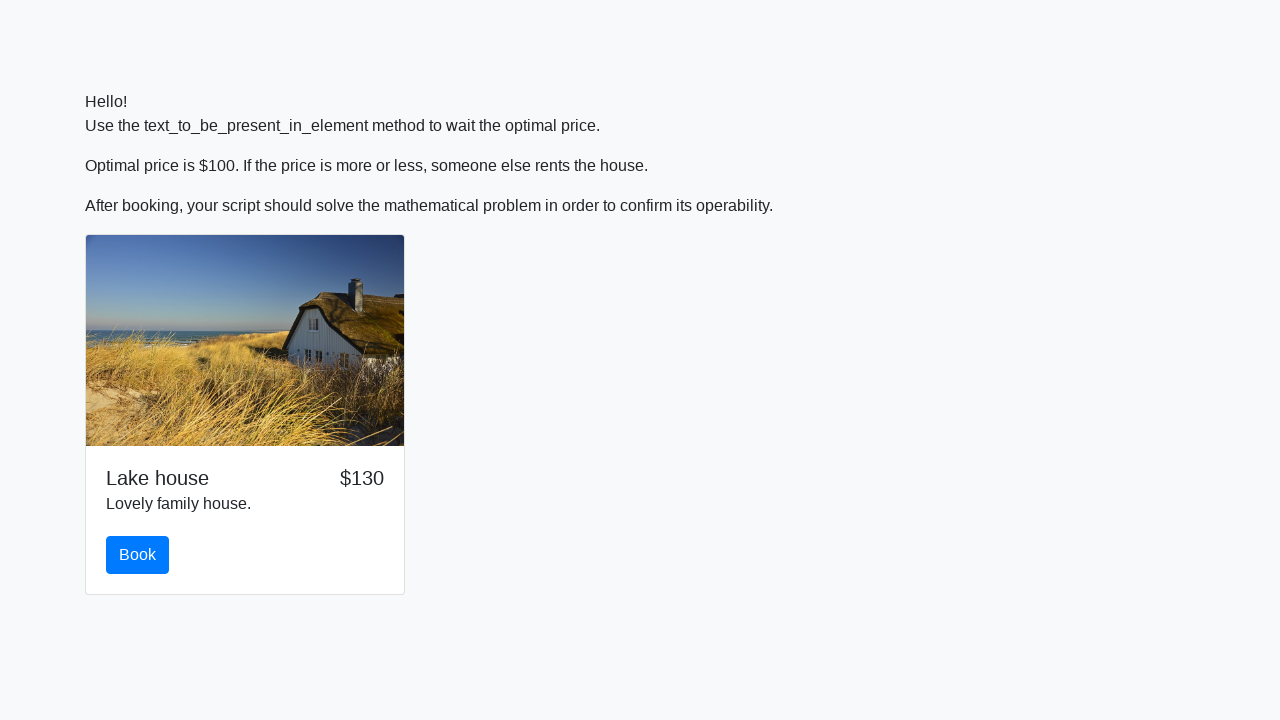